Navigates to Python.org and verifies that upcoming events are displayed in the event widget

Starting URL: https://www.python.org/

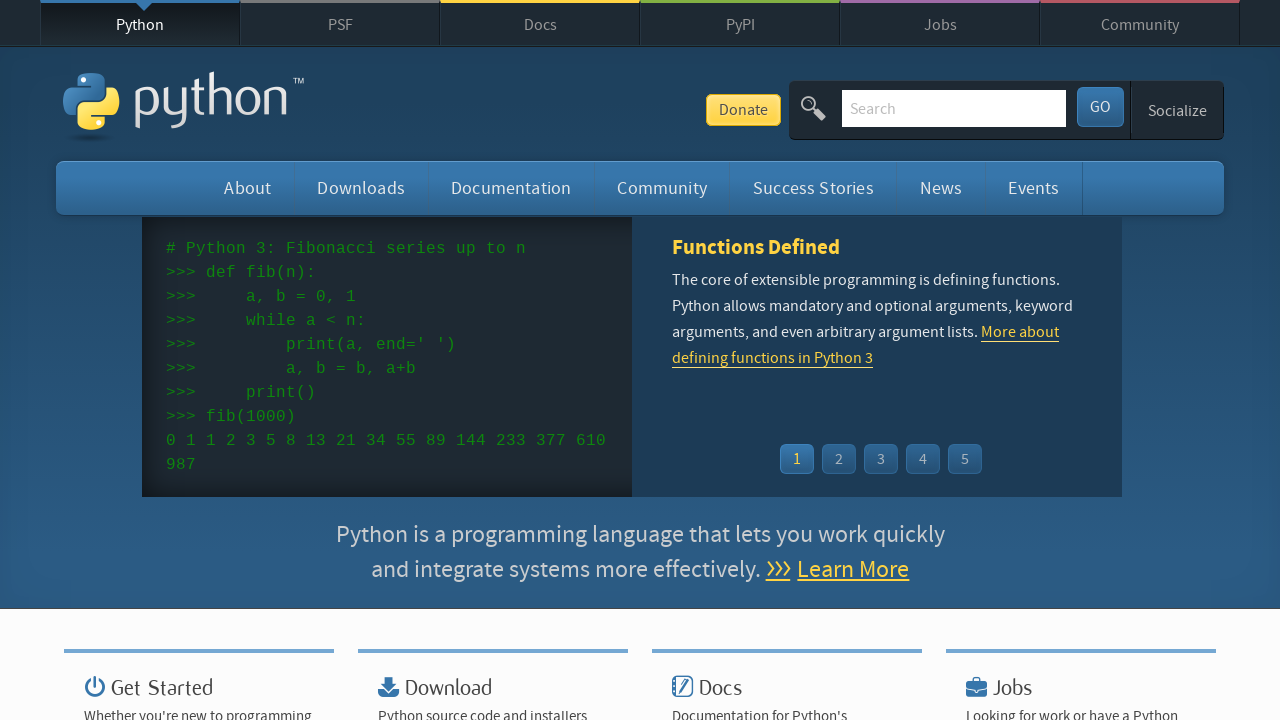

Navigated to https://www.python.org/
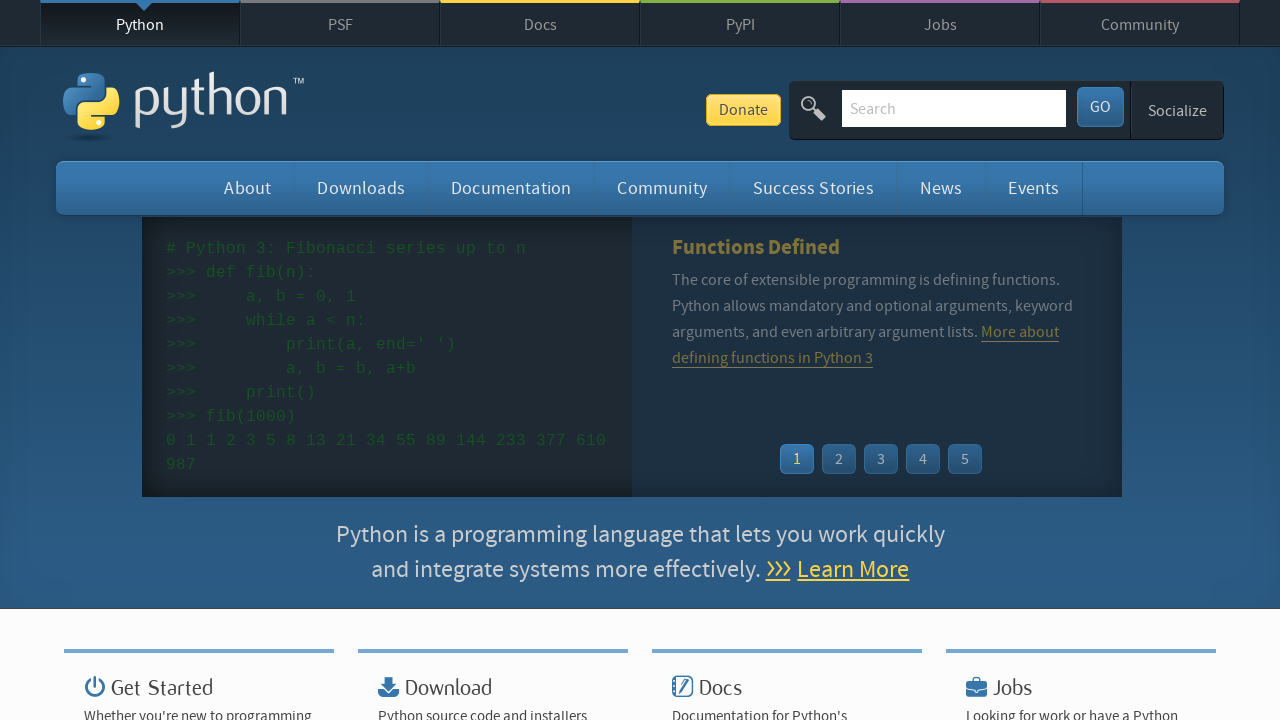

Event widget loaded on the page
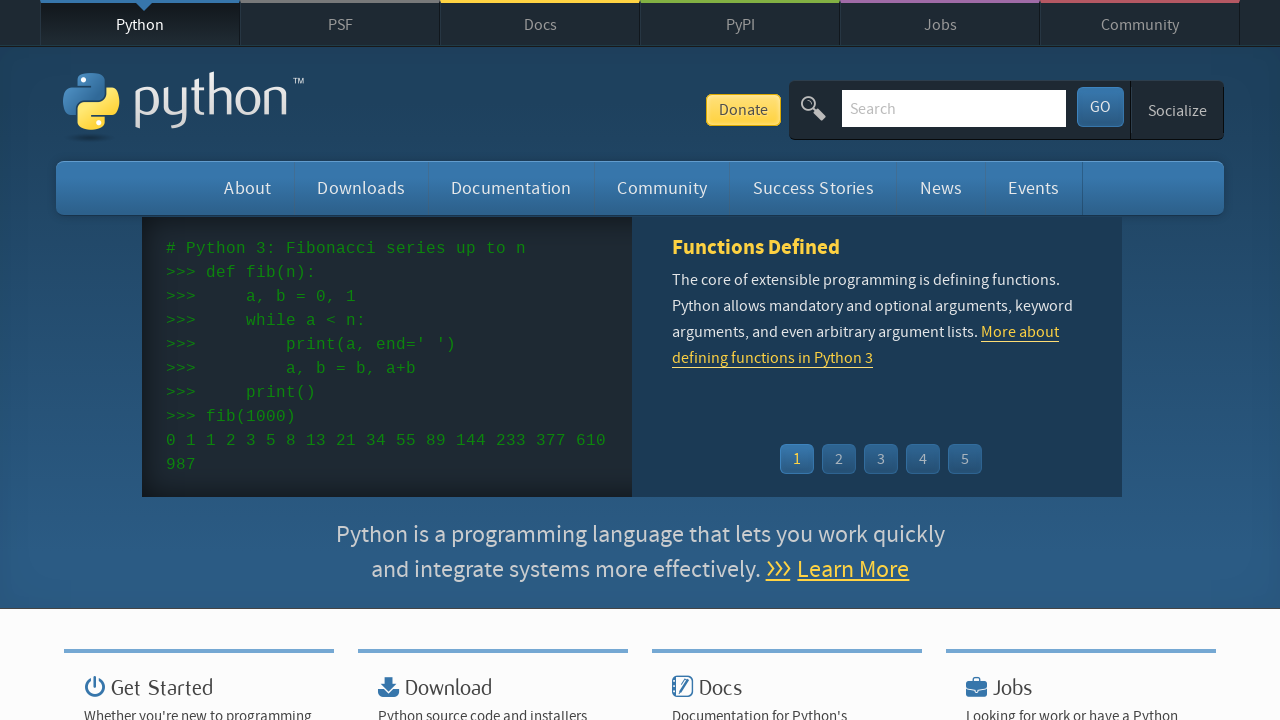

Verified upcoming event names are displayed in the event widget
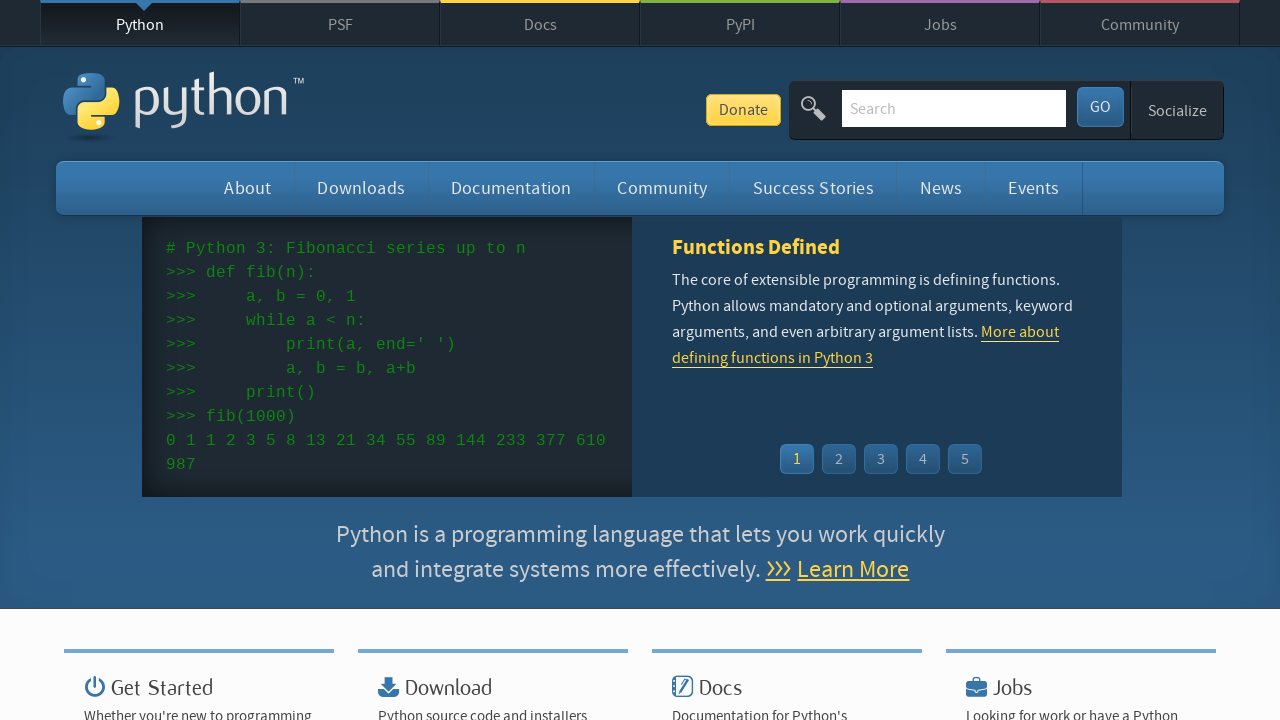

Verified upcoming event times are displayed in the event widget
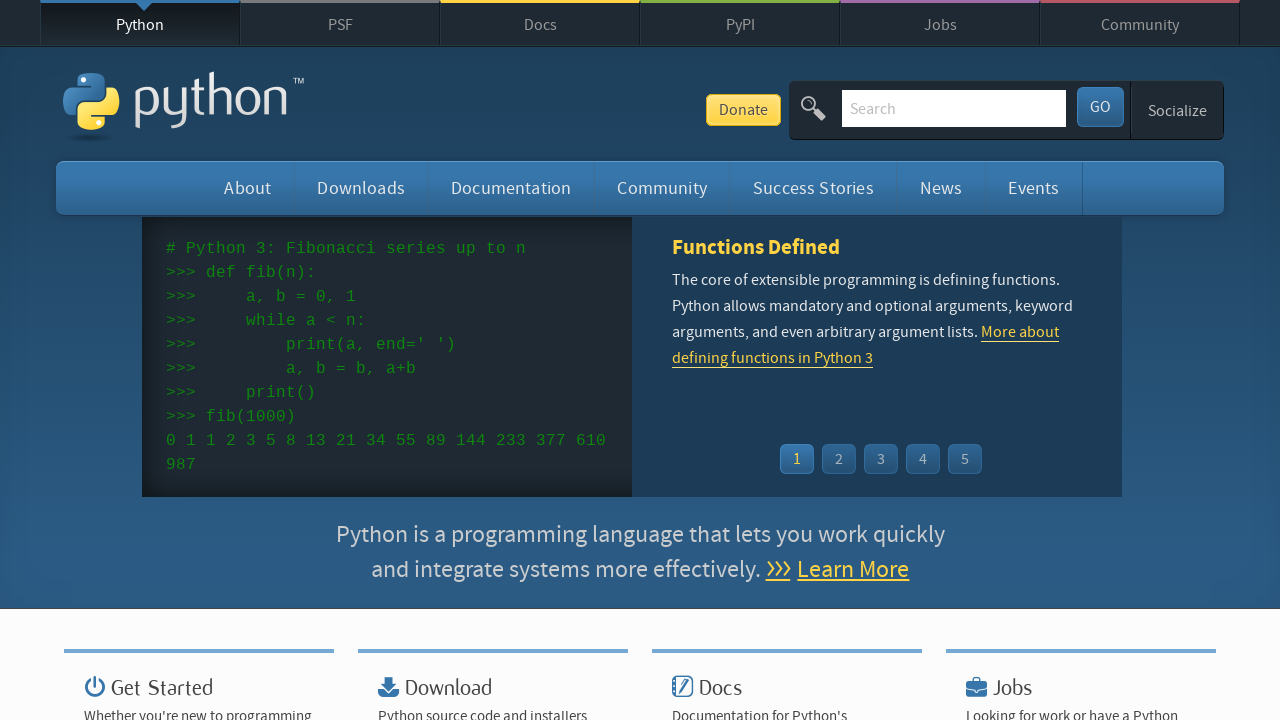

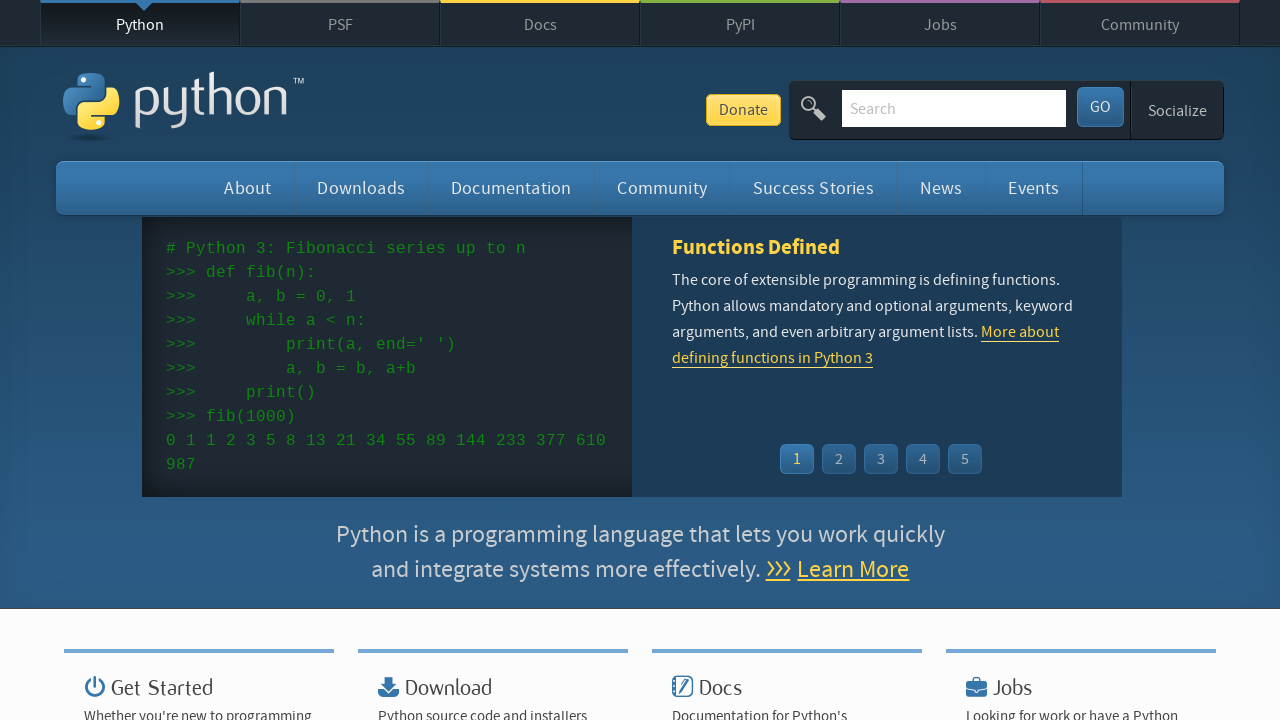